Tests opening a new browser tab by clicking the OrangeHRM company link on the demo login page, then clicks the "Book a Free Demo" button on the company website.

Starting URL: https://opensource-demo.orangehrmlive.com/web/index.php/auth/login

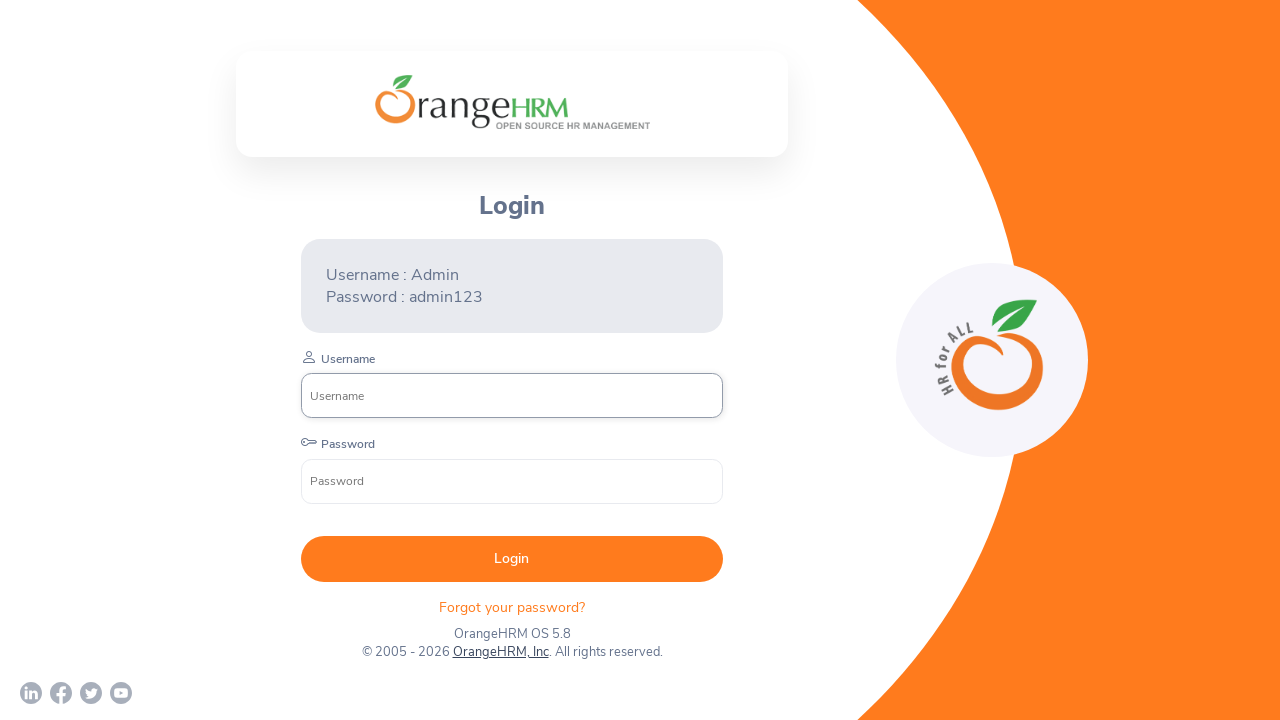

Clicked OrangeHRM, Inc link to open new tab at (500, 652) on xpath=//a[text()='OrangeHRM, Inc']
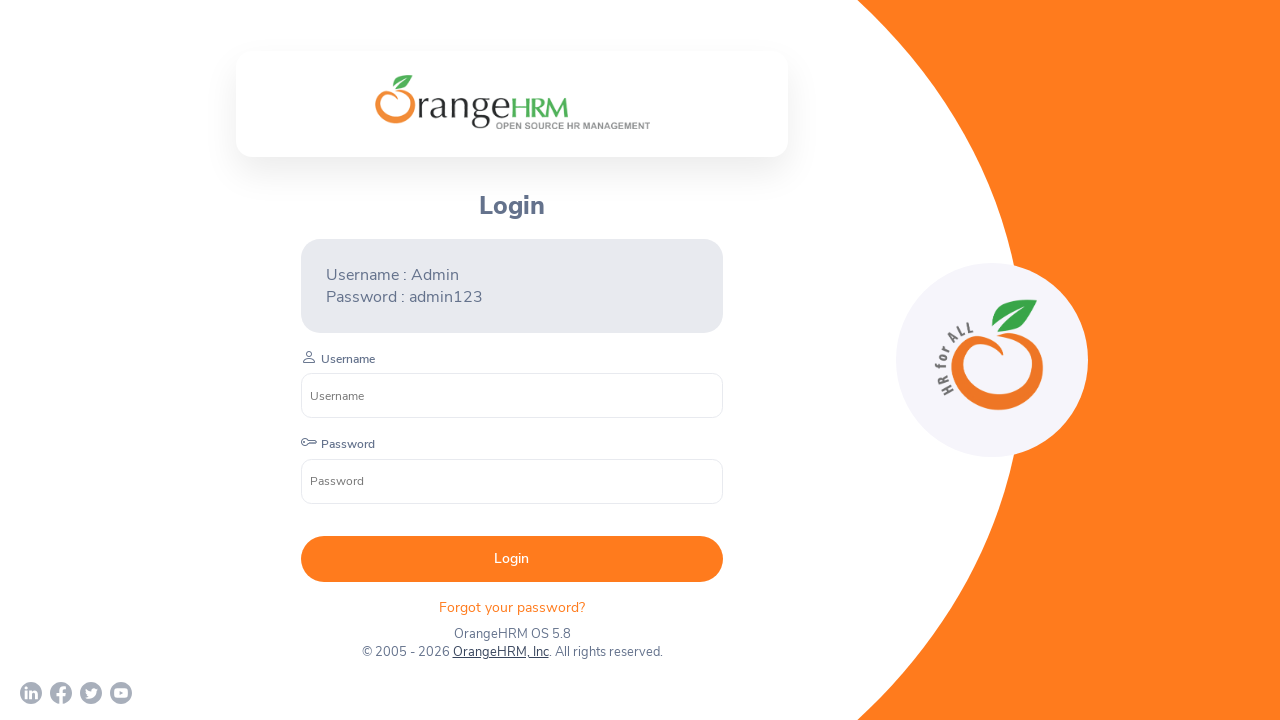

New browser tab opened and captured
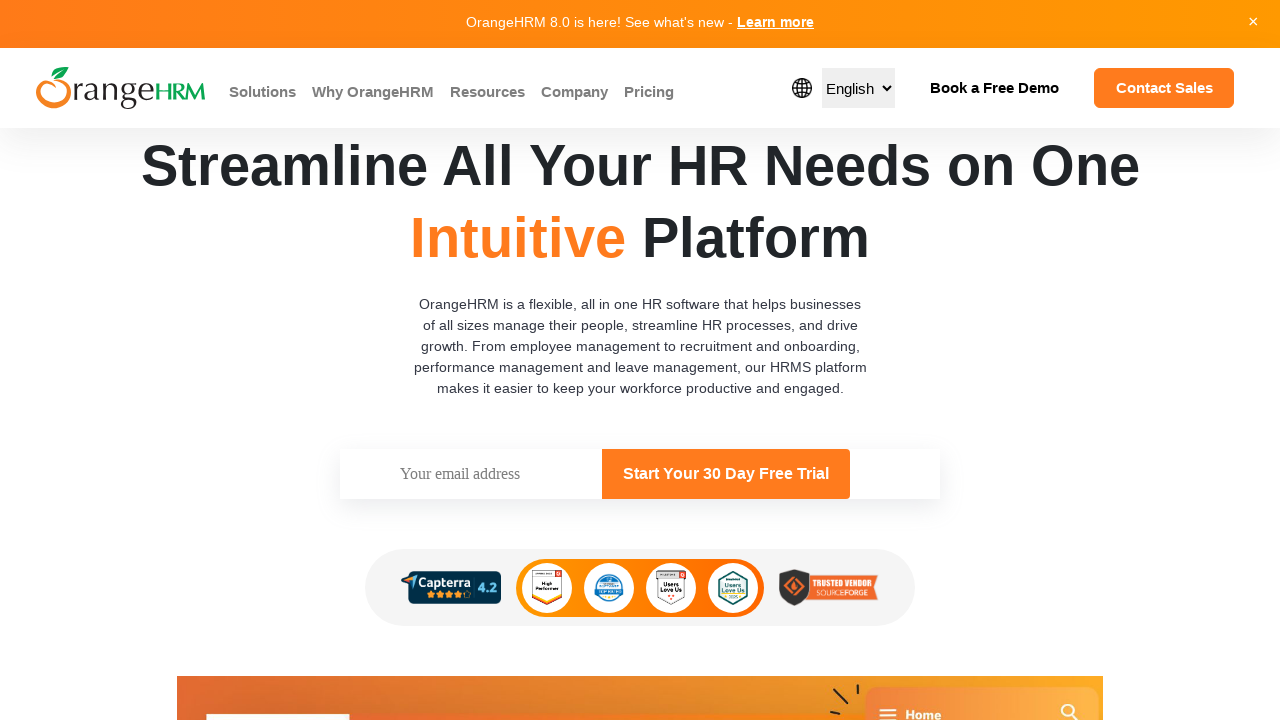

OrangeHRM company website loaded
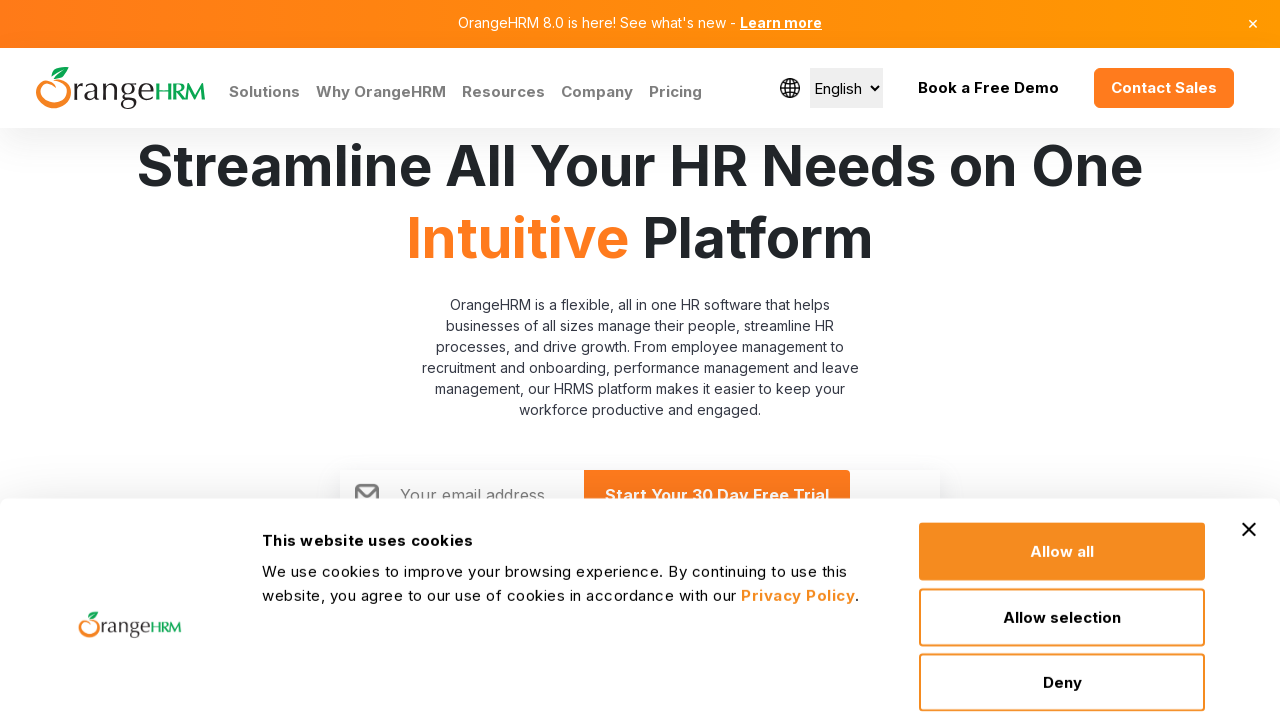

Waited 5 seconds for page content to fully render
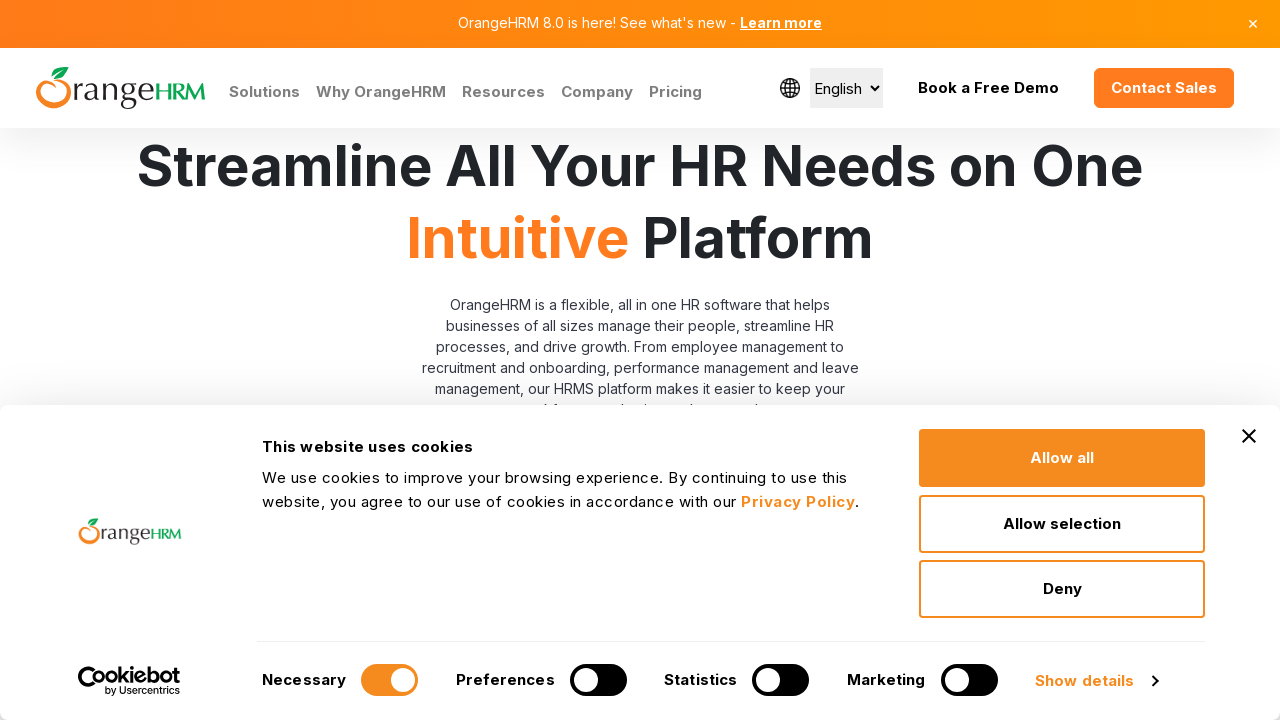

Clicked 'Book a Free Demo' button on OrangeHRM website at (988, 88) on xpath=//button[text()='Book a Free Demo']
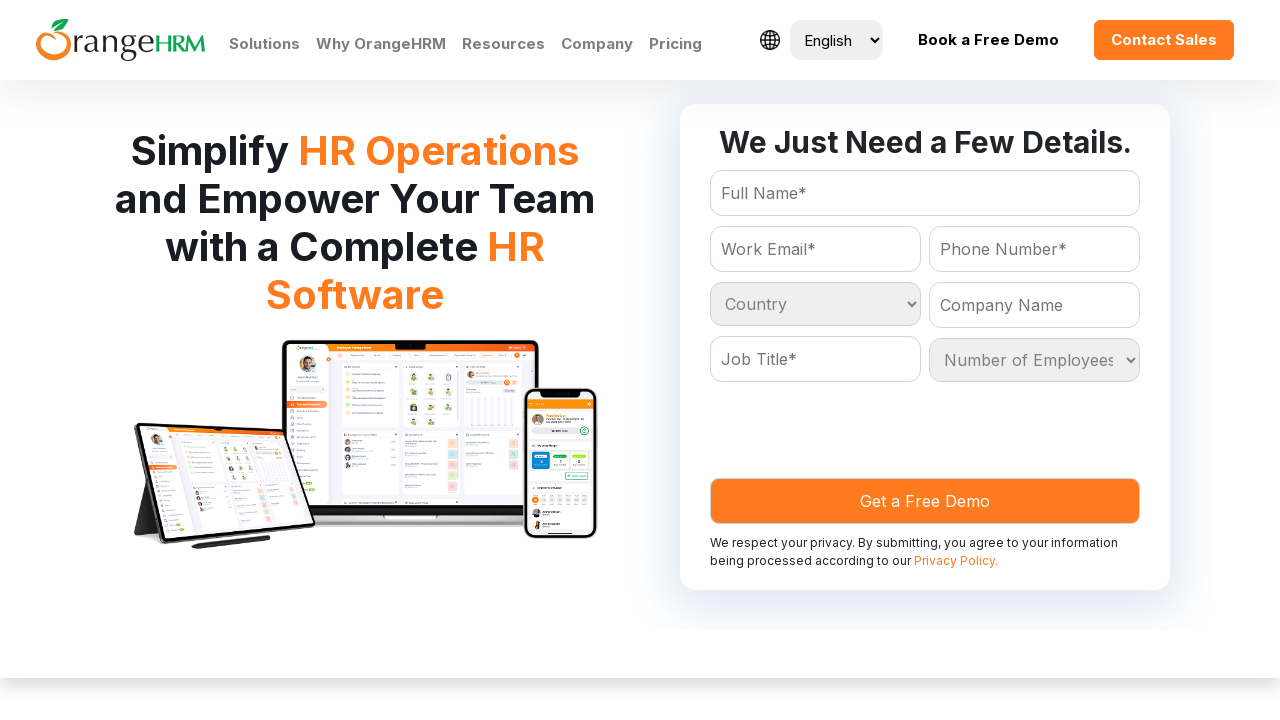

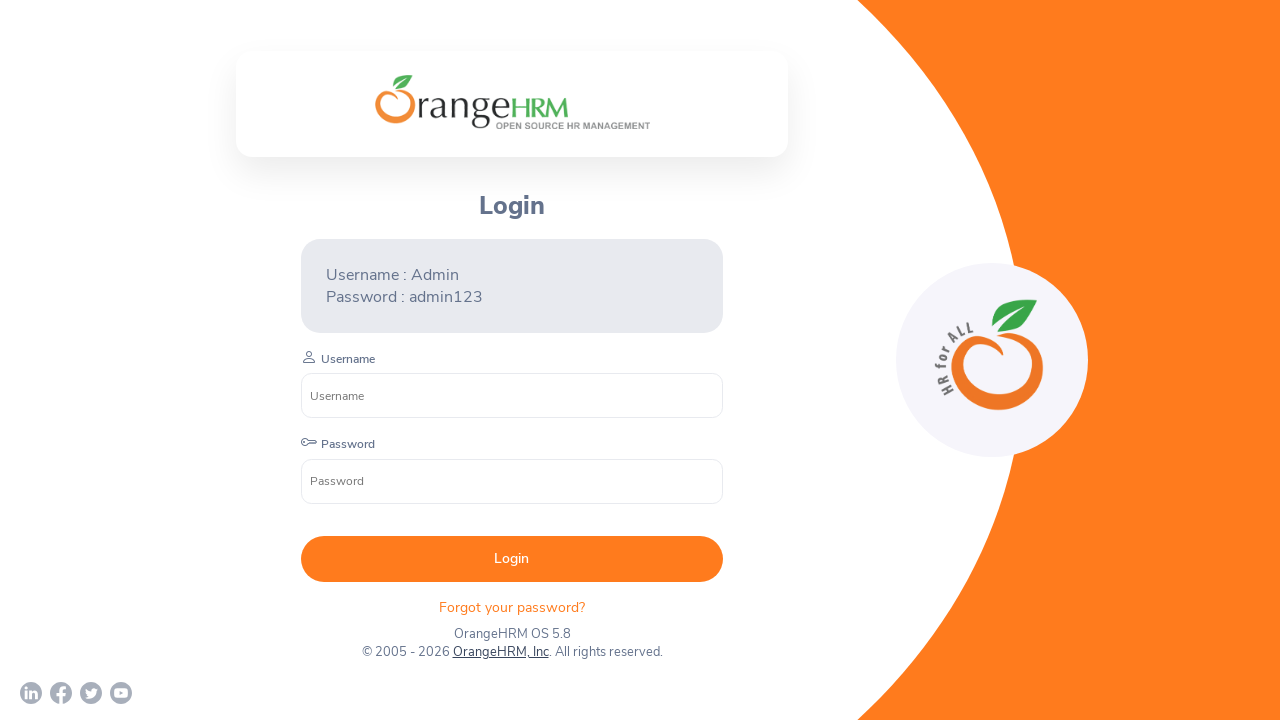